Tests multiple window handling by navigating to a page, opening a new window via a link, switching between windows, and verifying content in both windows

Starting URL: https://the-internet.herokuapp.com/

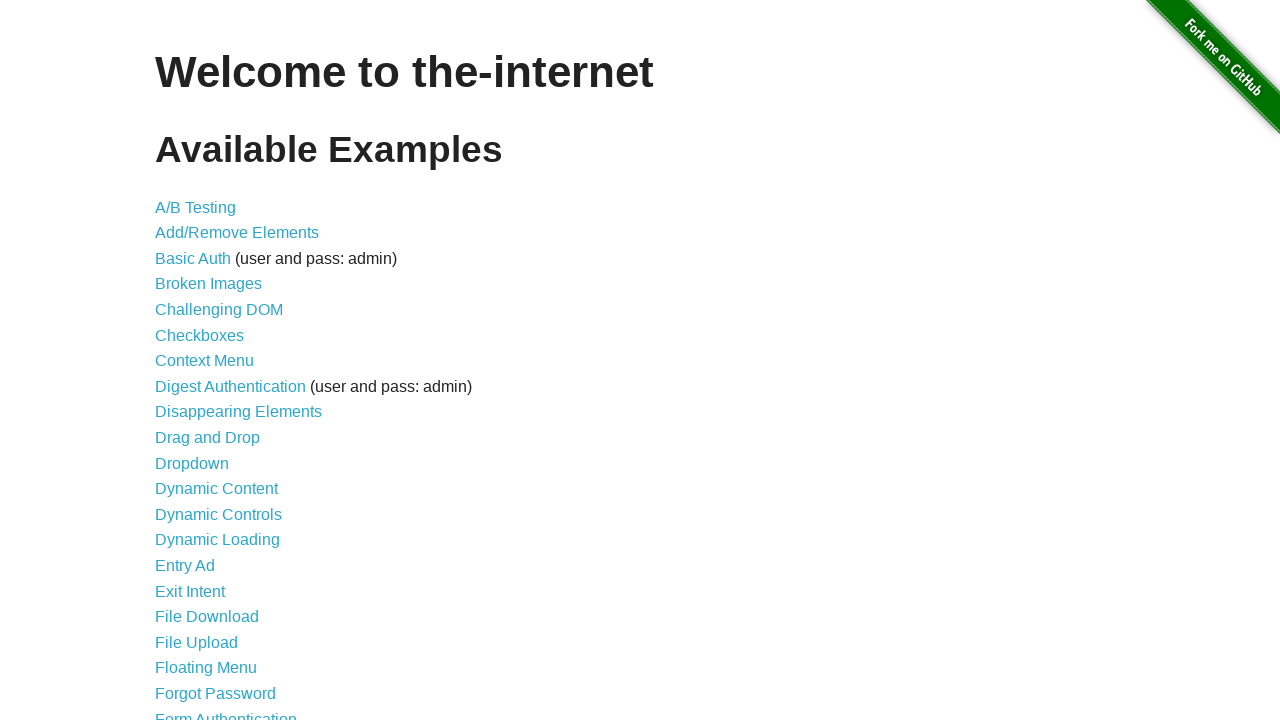

Clicked on 'Multiple Windows' link at (218, 369) on xpath=//a[text()='Multiple Windows']
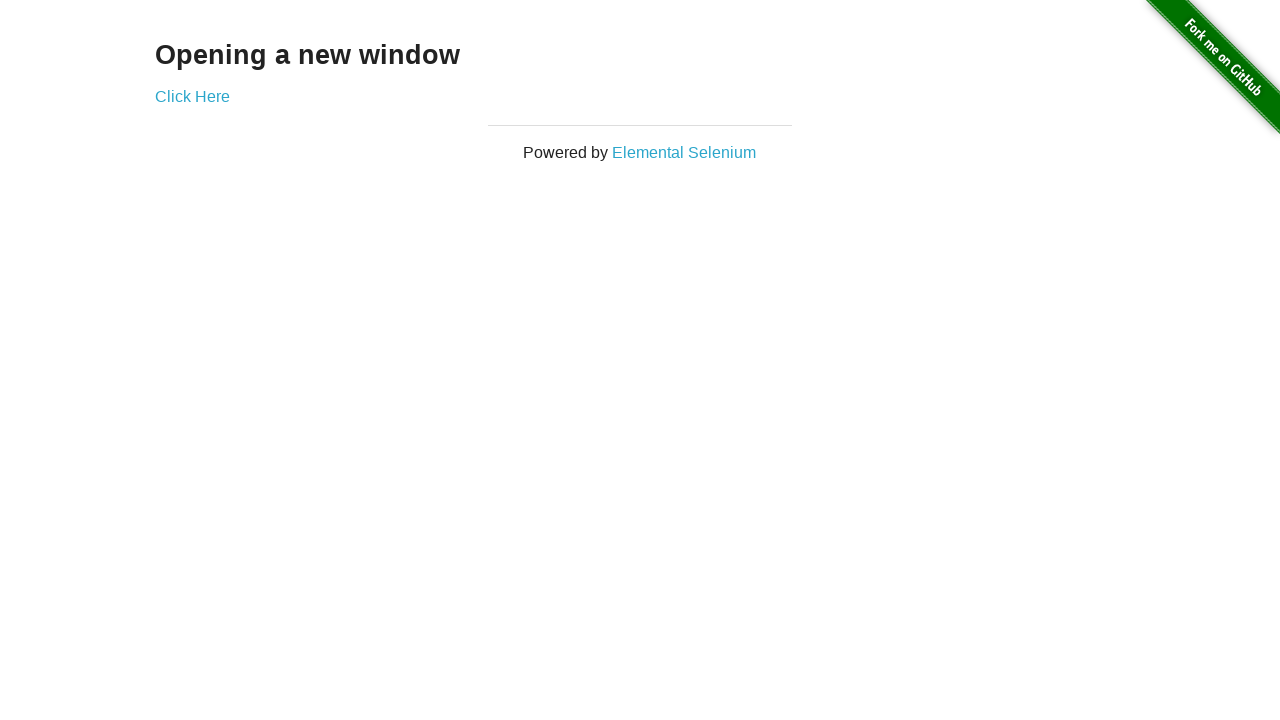

Clicked 'Click Here' link to open new window at (192, 96) on xpath=//a[text()='Click Here']
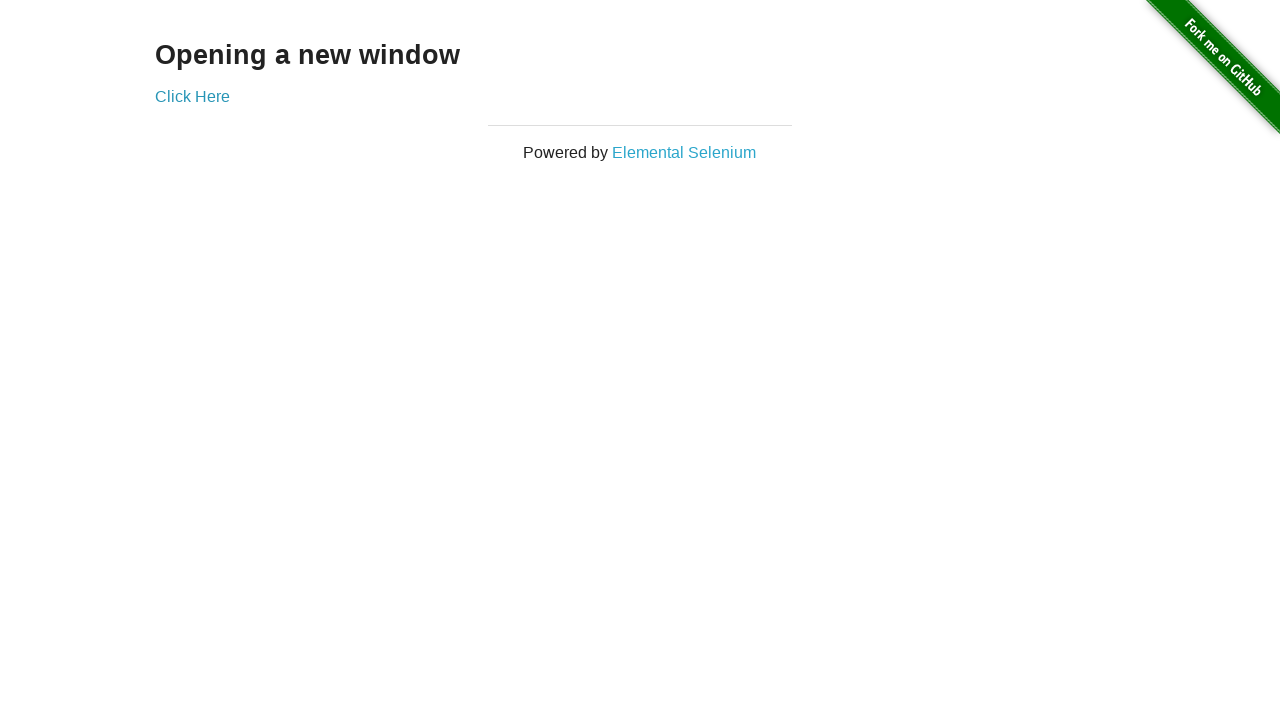

New window opened and captured
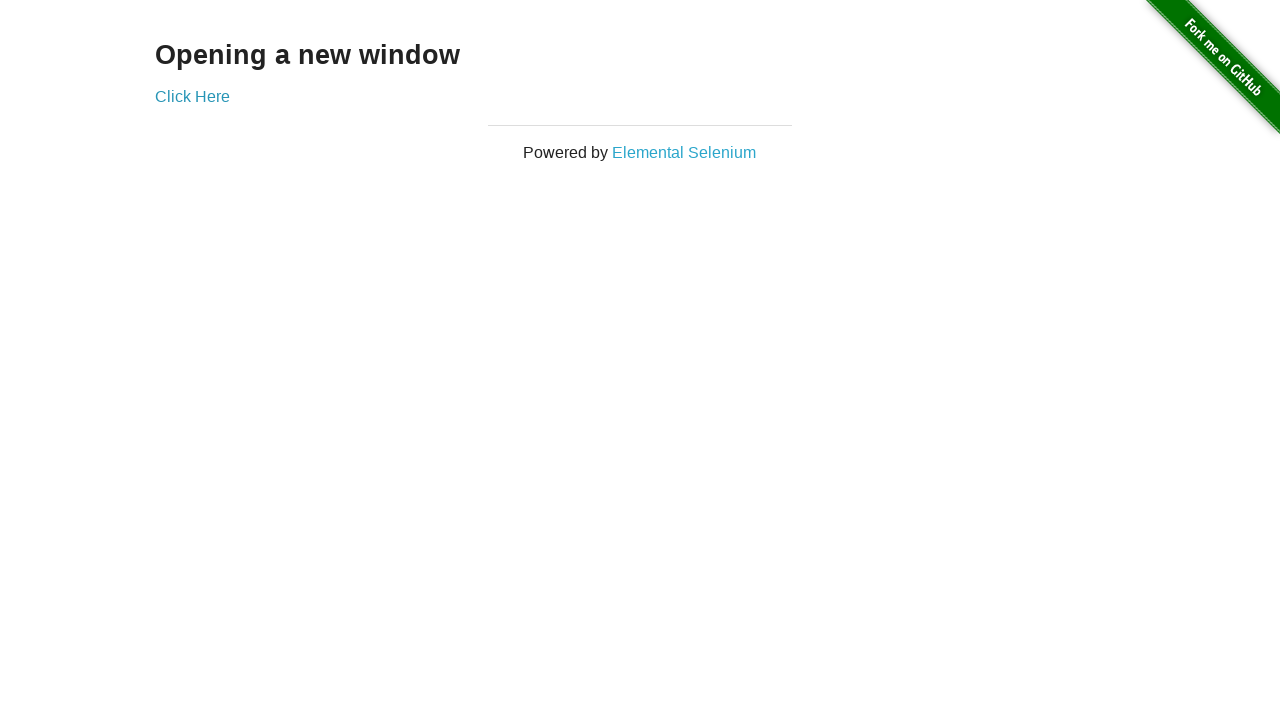

New window page loaded with 'New Window' heading
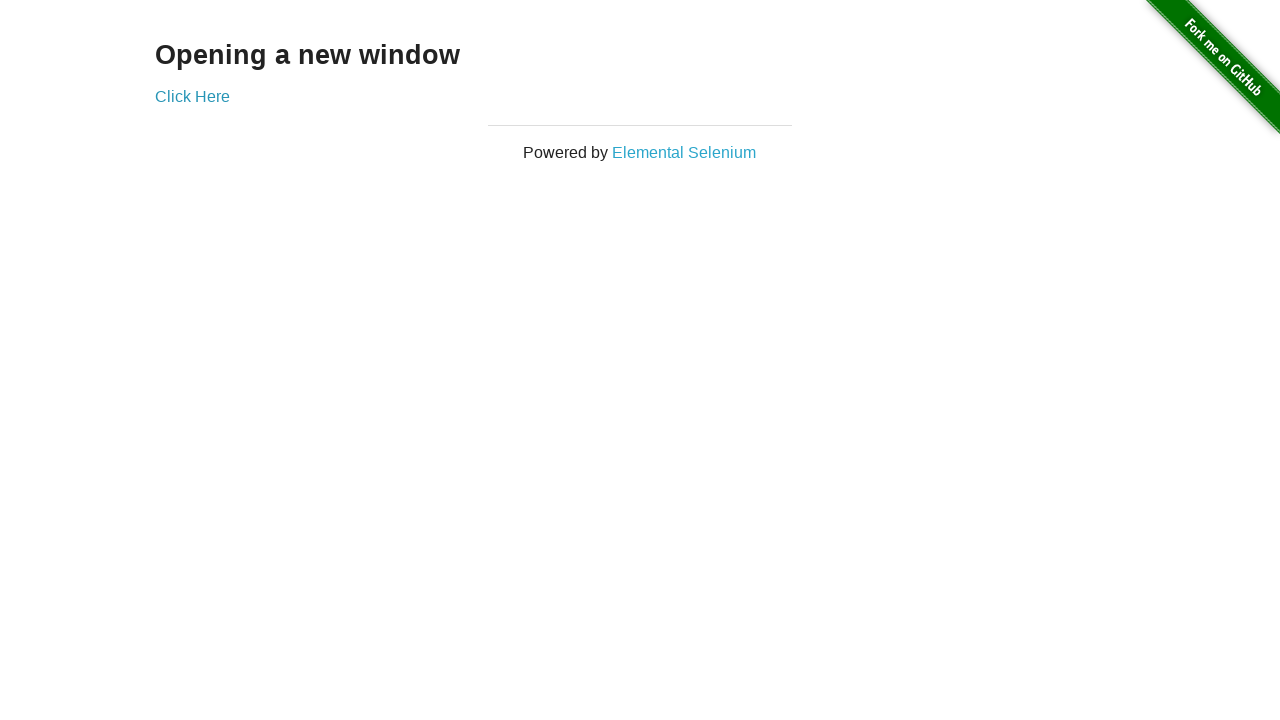

Verified 'New Window' heading is visible in new window
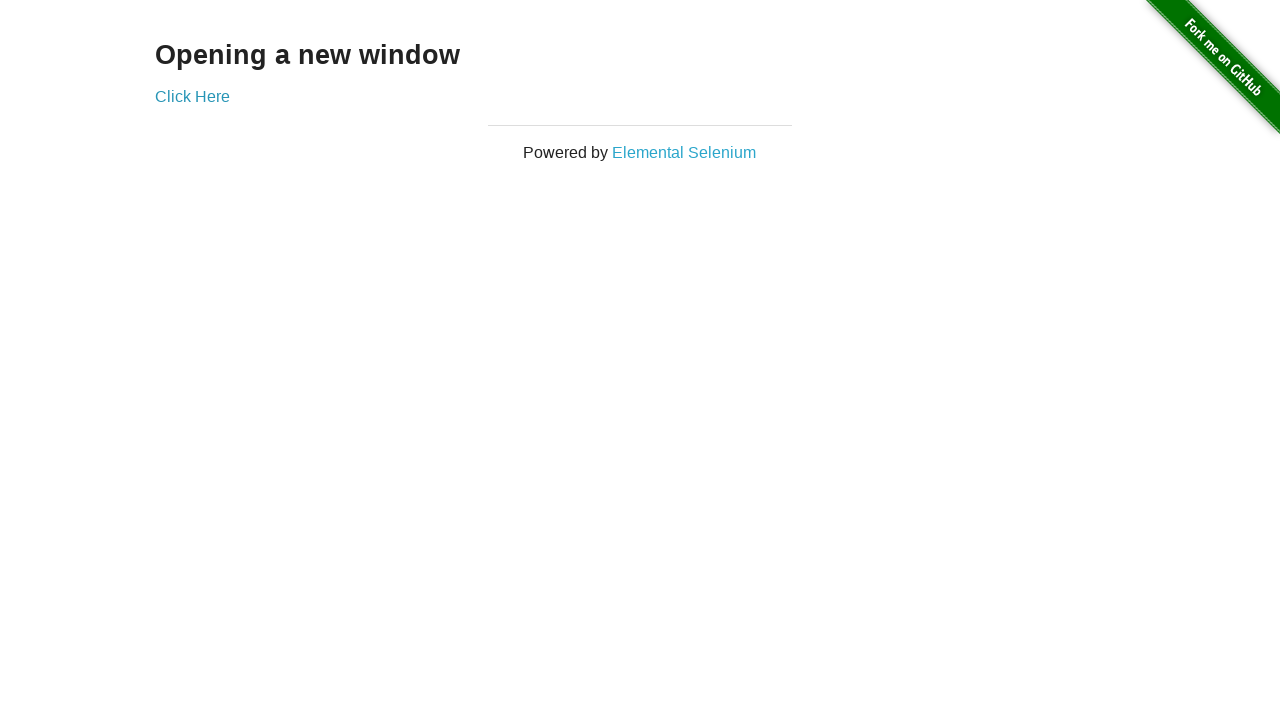

Verified 'Opening a new window' heading is still visible in original window
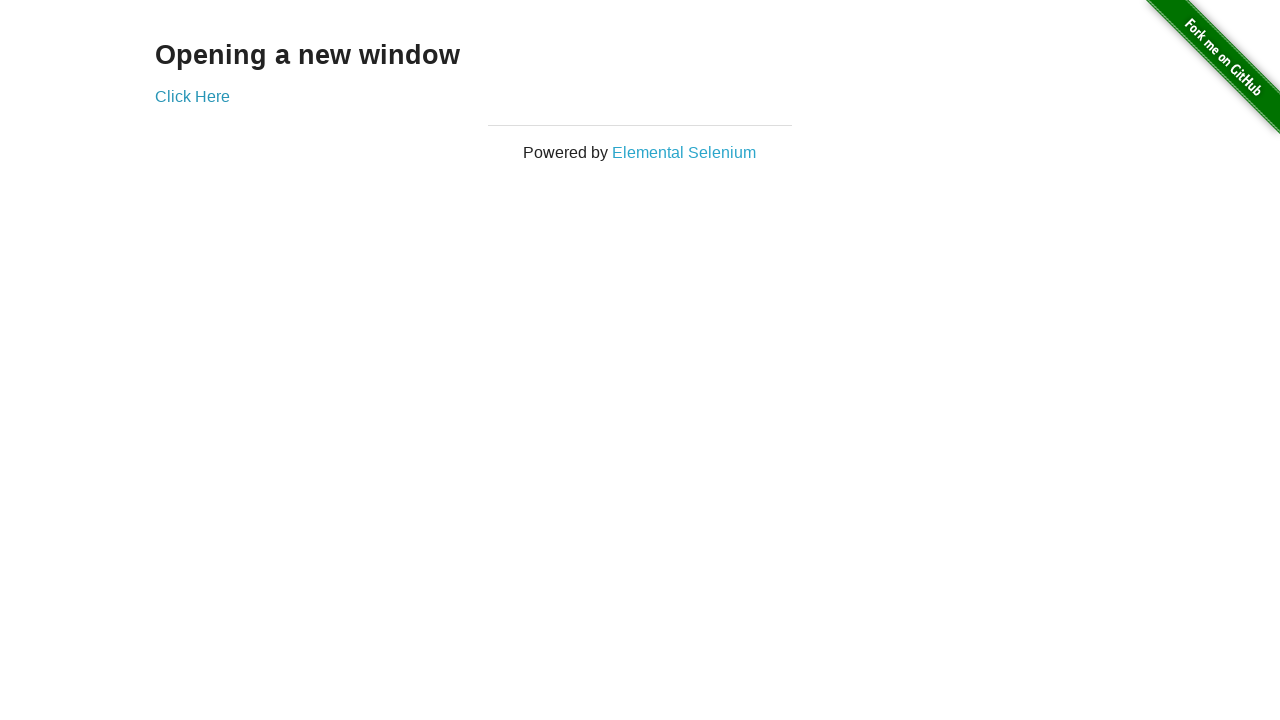

Closed the new window
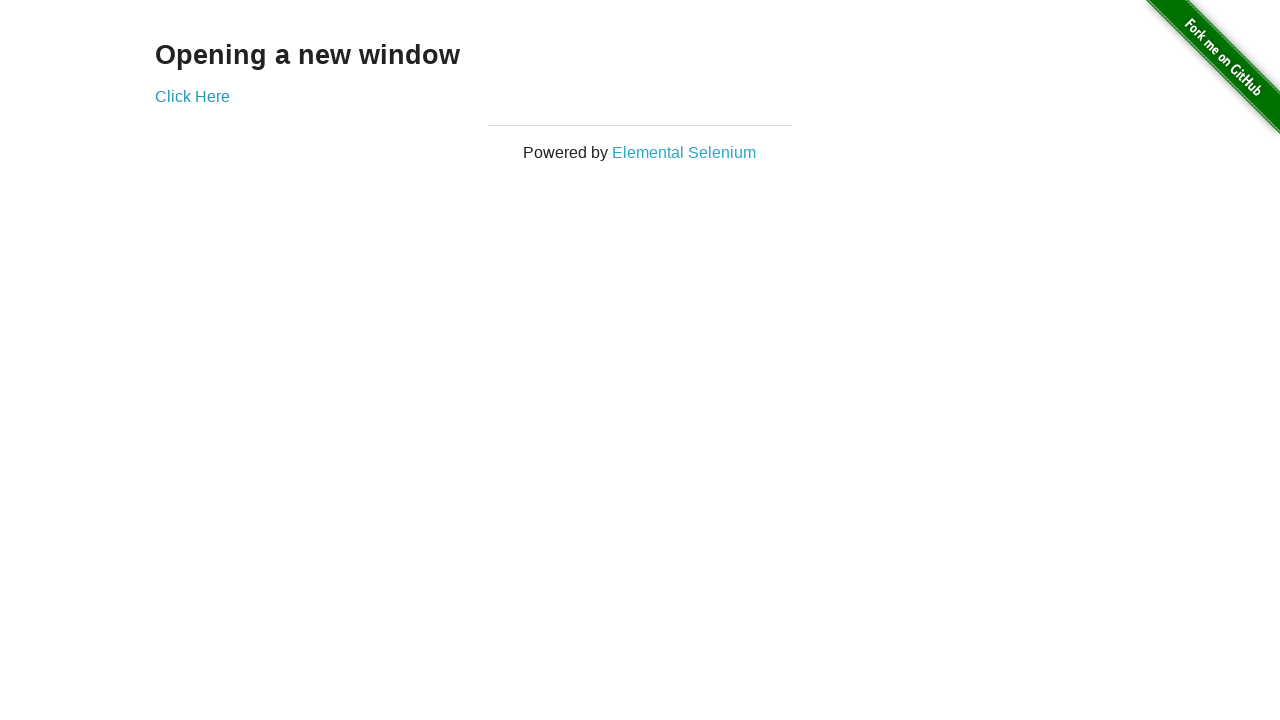

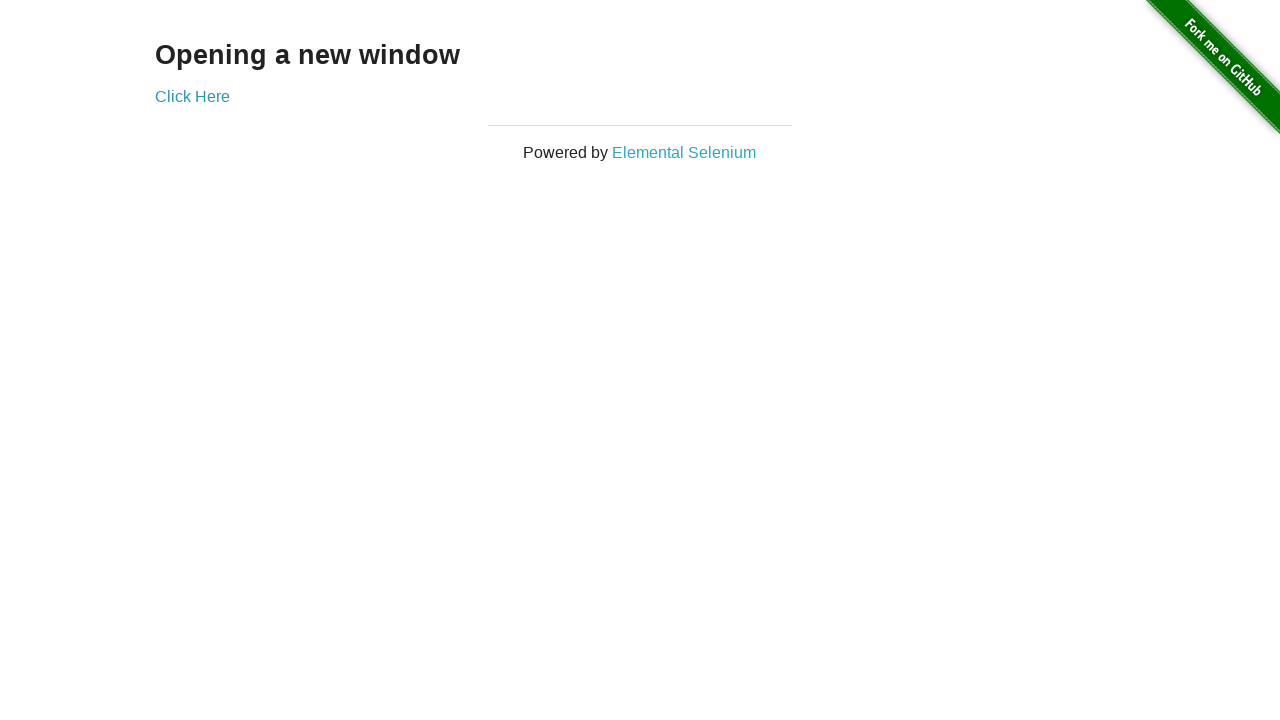